Tests interaction with radio buttons by clicking each one and verifying it becomes selected

Starting URL: https://cac-tat.s3.eu-central-1.amazonaws.com/index.html

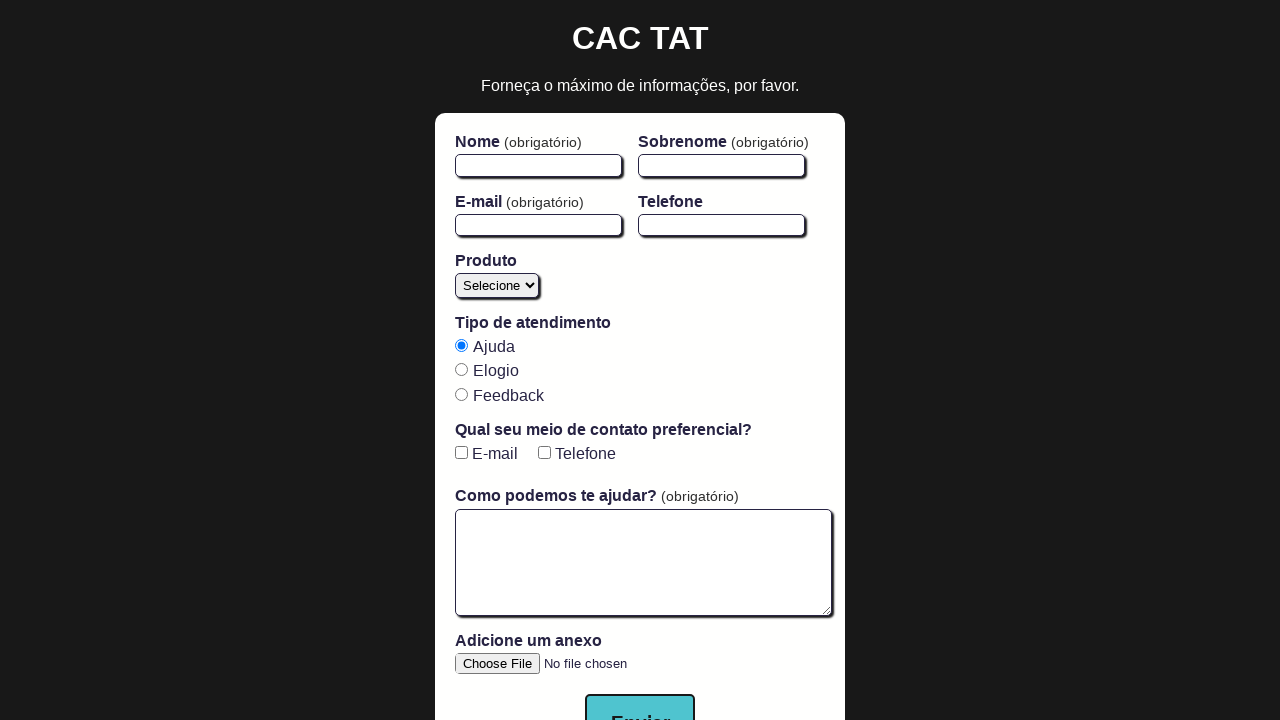

Navigated to test page
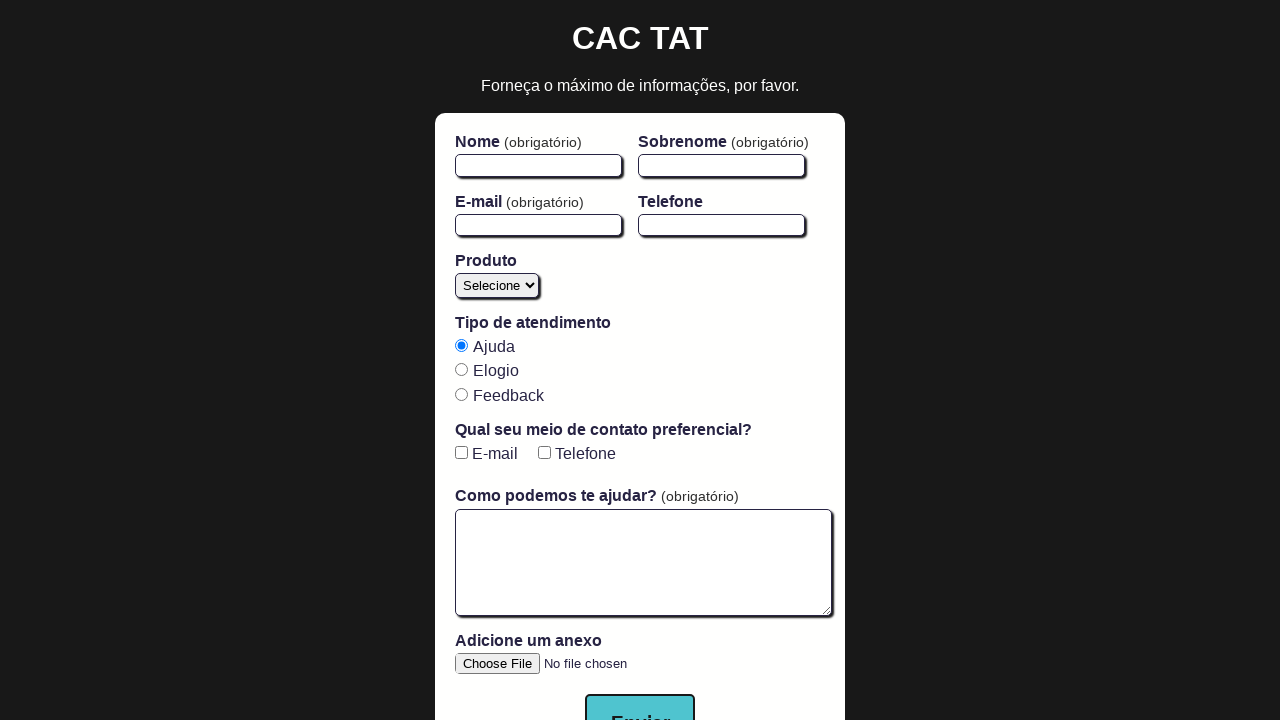

Radio buttons are present on the page
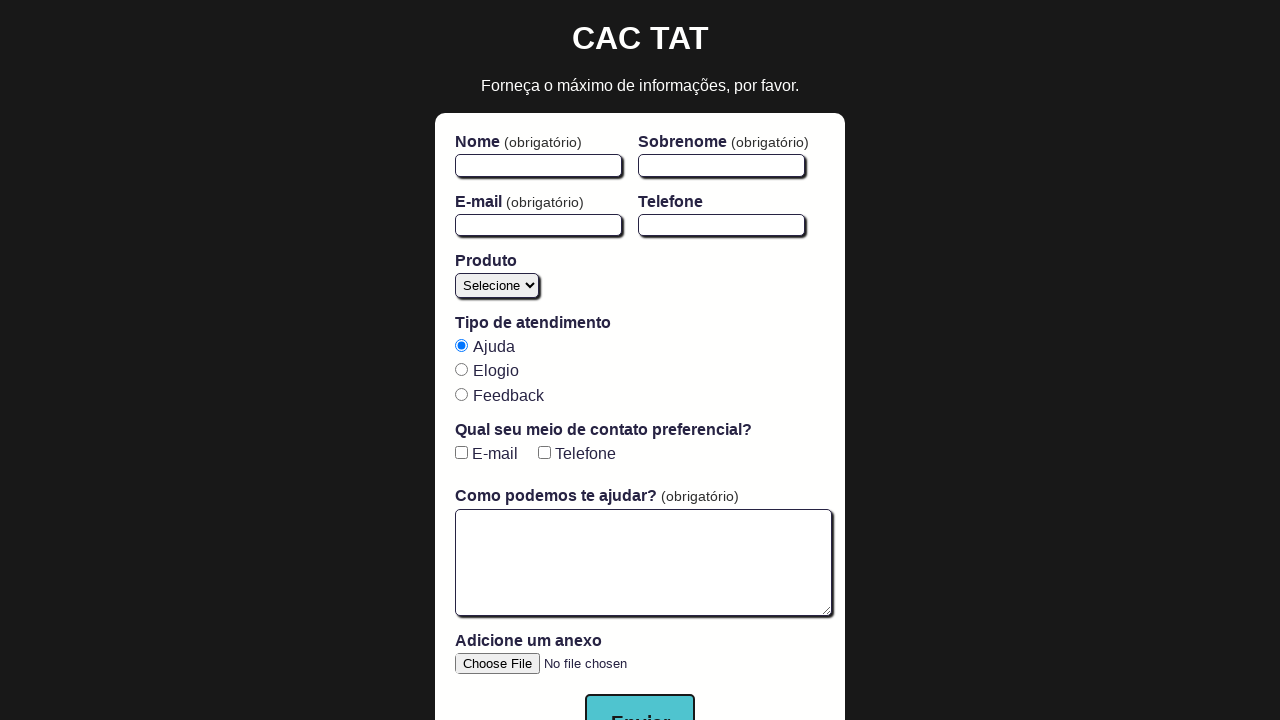

Located all radio button elements
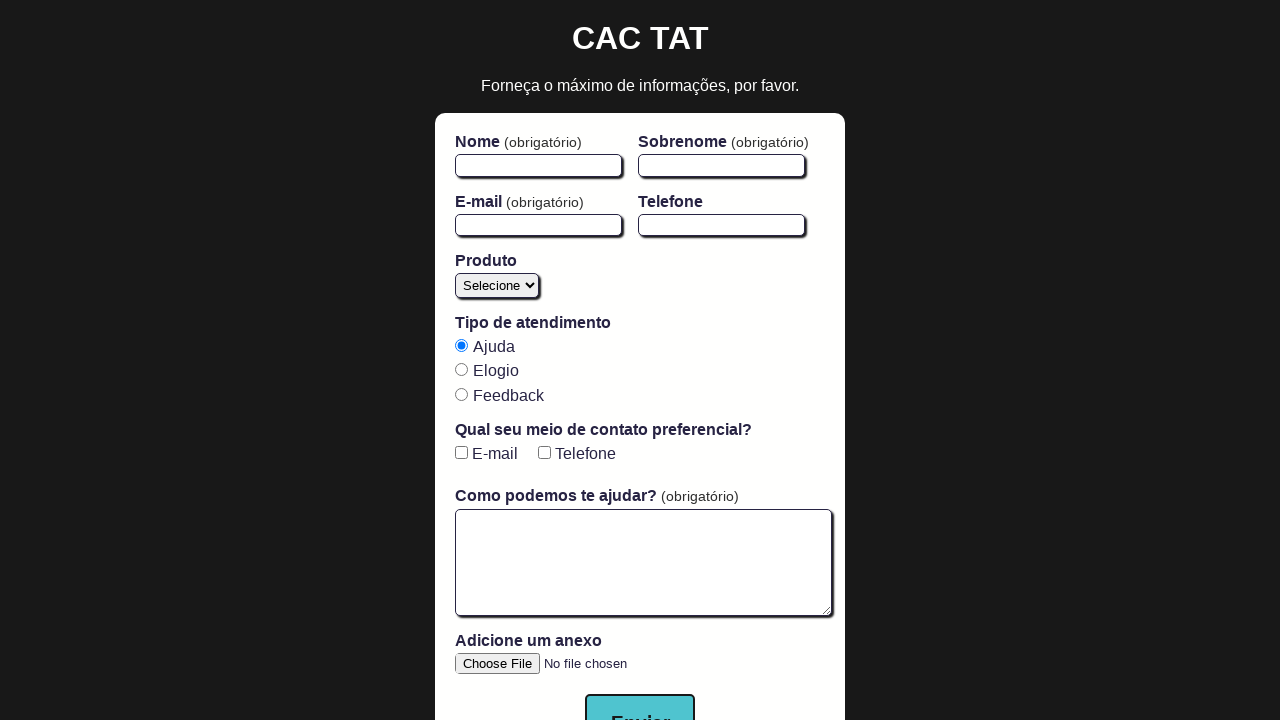

Found 3 radio buttons on the page
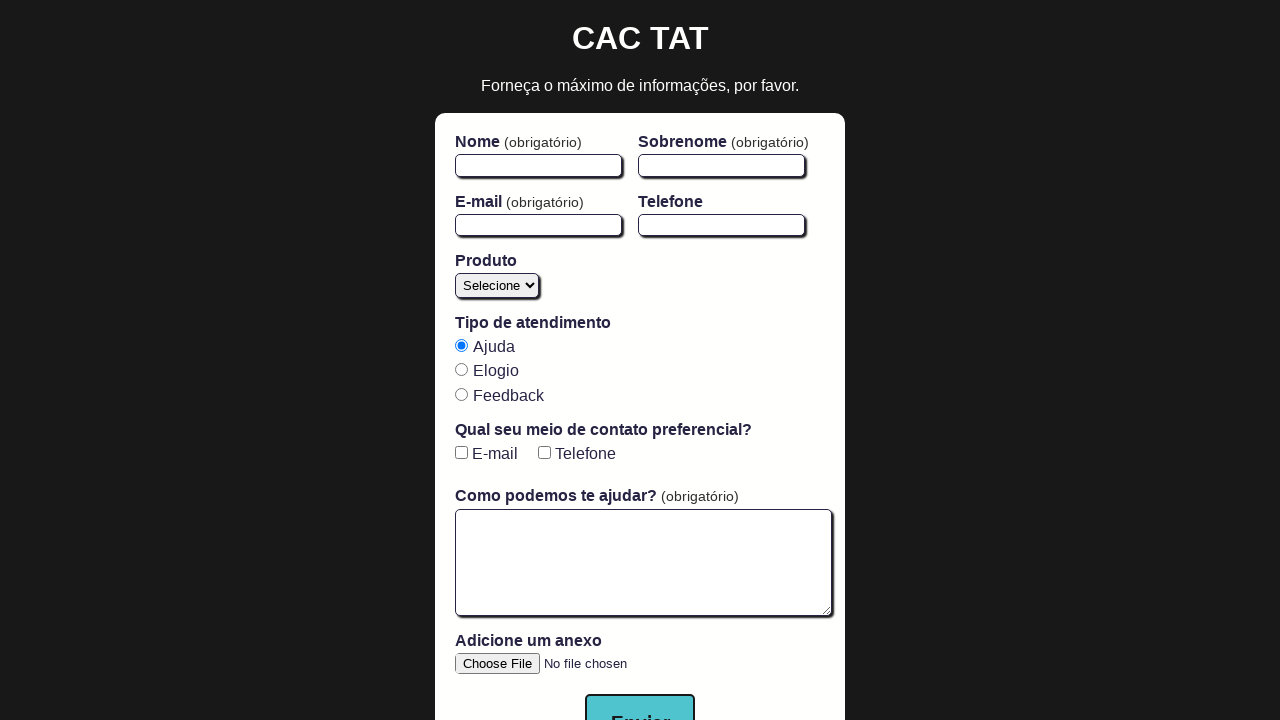

Selected radio button 1
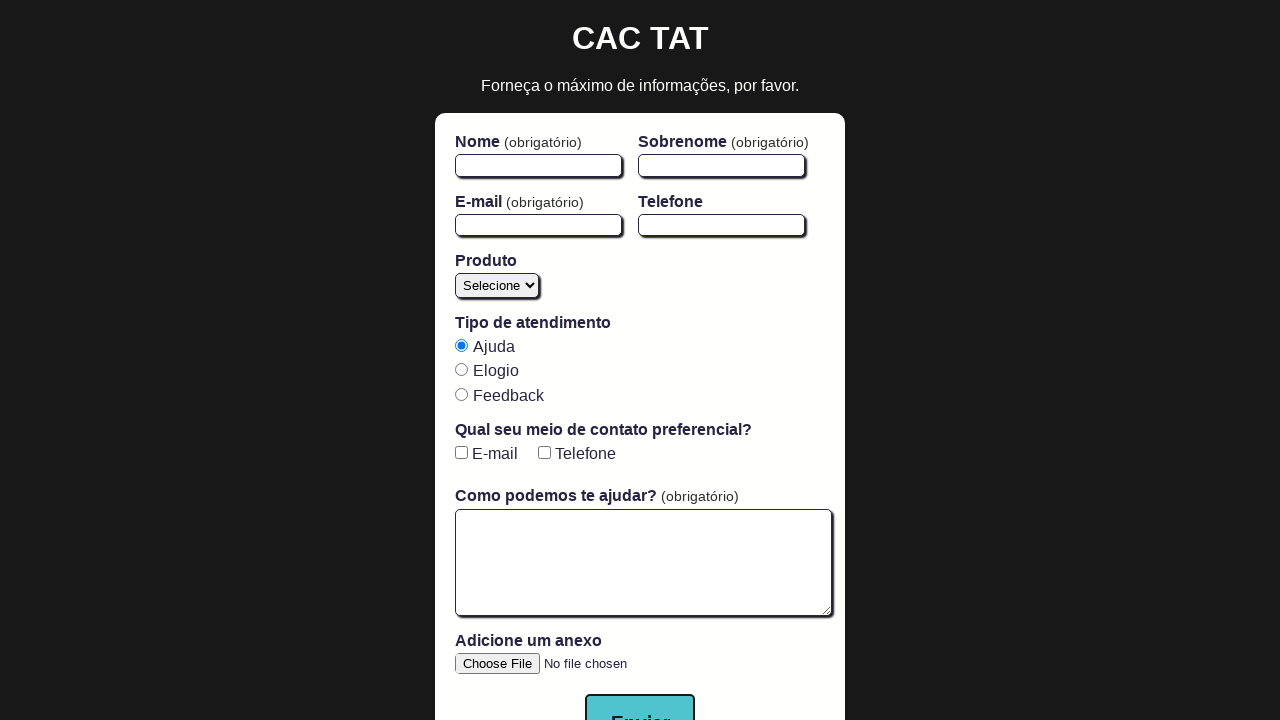

Clicked radio button 1 at (461, 345) on input[type='radio'] >> nth=0
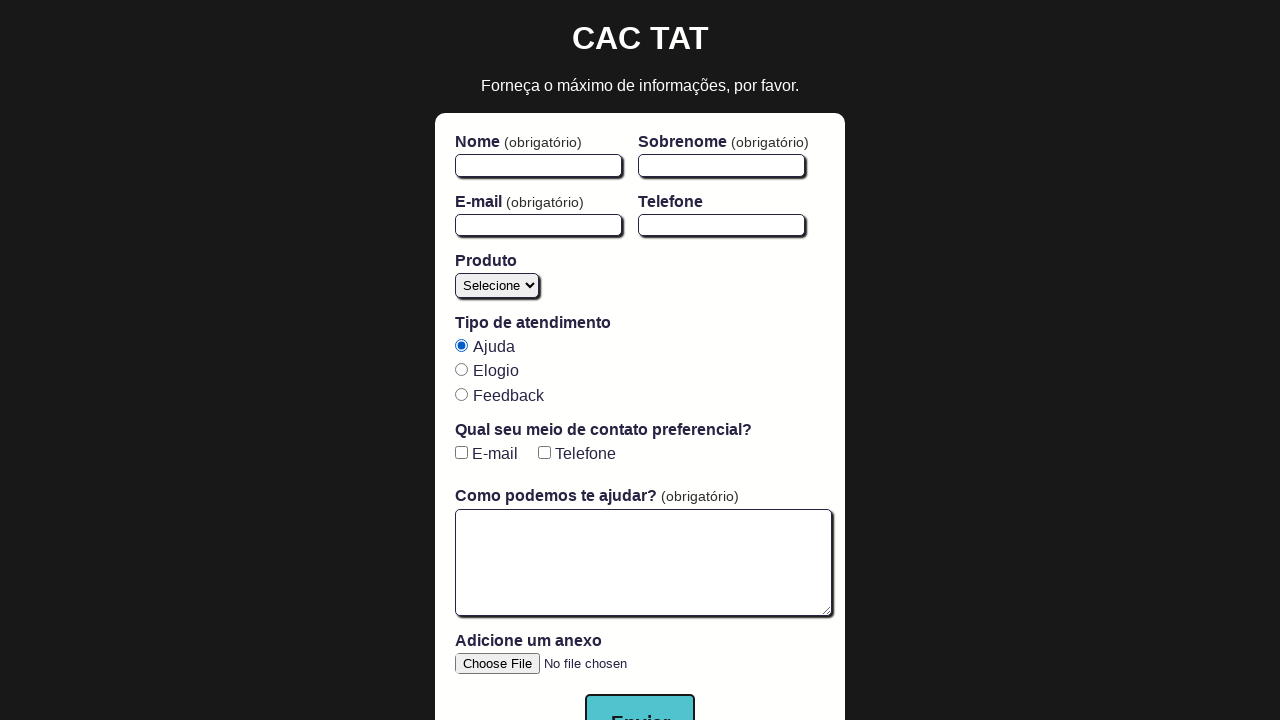

Verified radio button 1 is checked
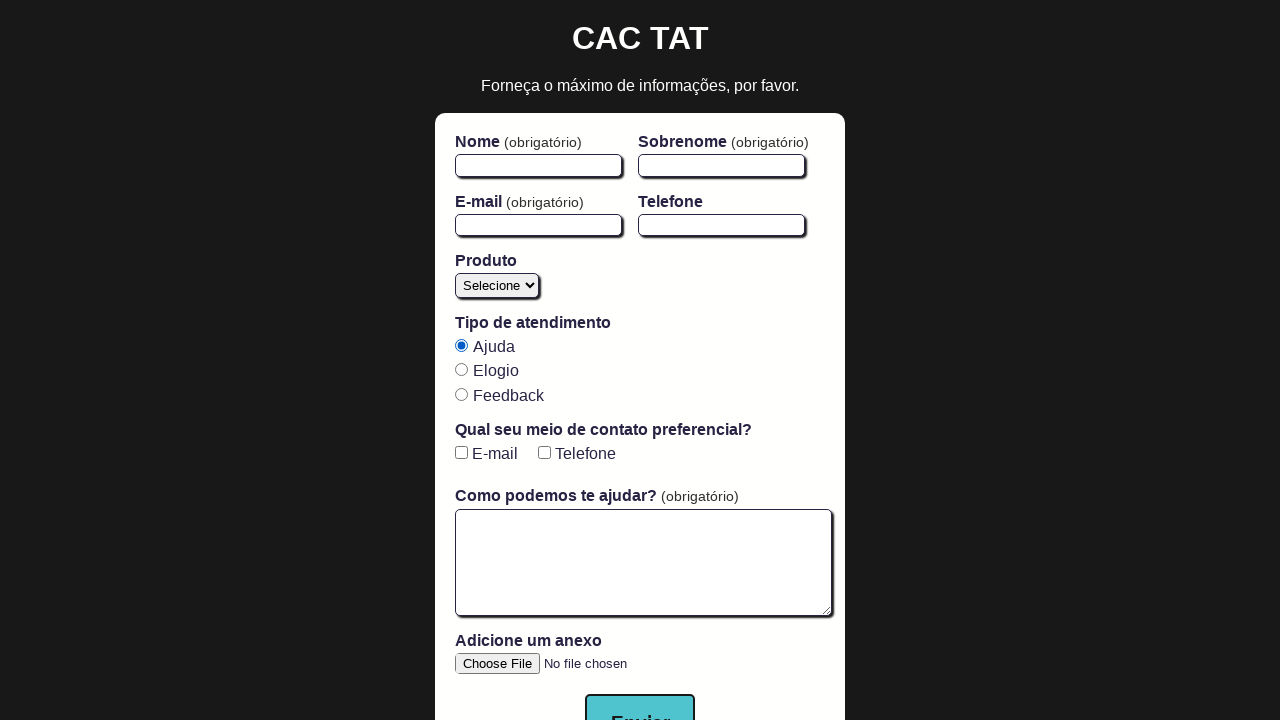

Selected radio button 2
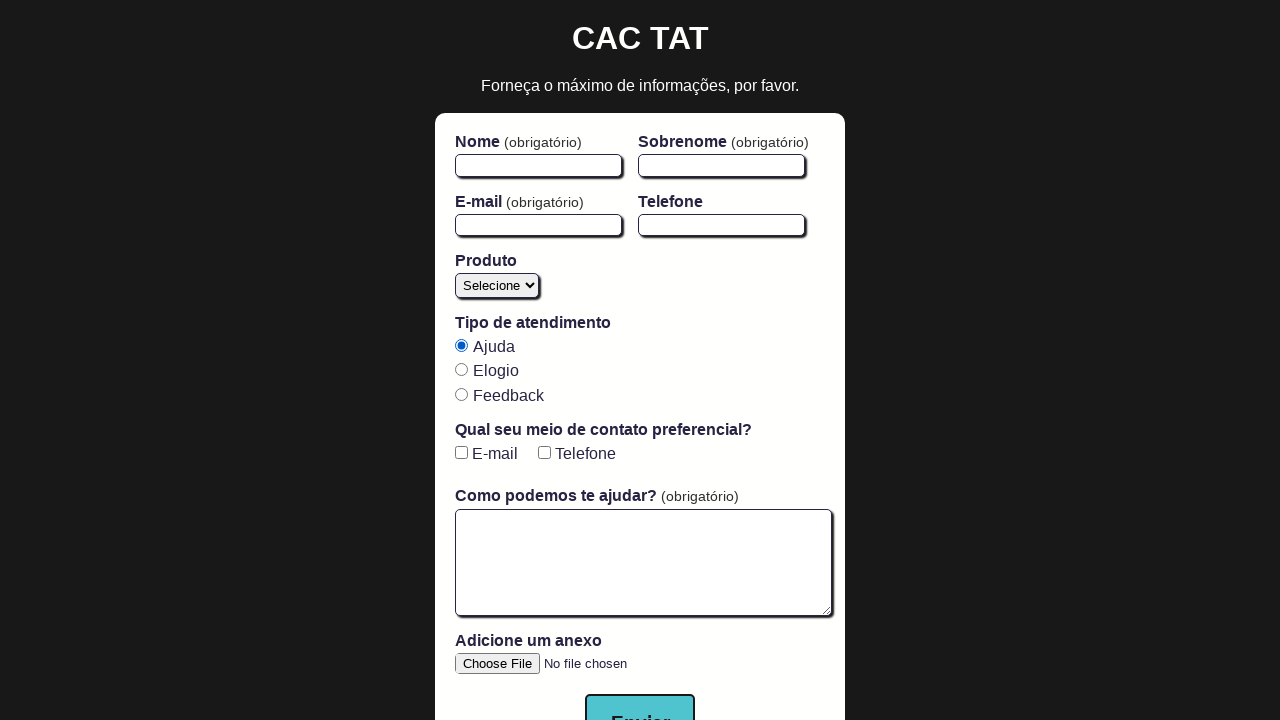

Clicked radio button 2 at (461, 370) on input[type='radio'] >> nth=1
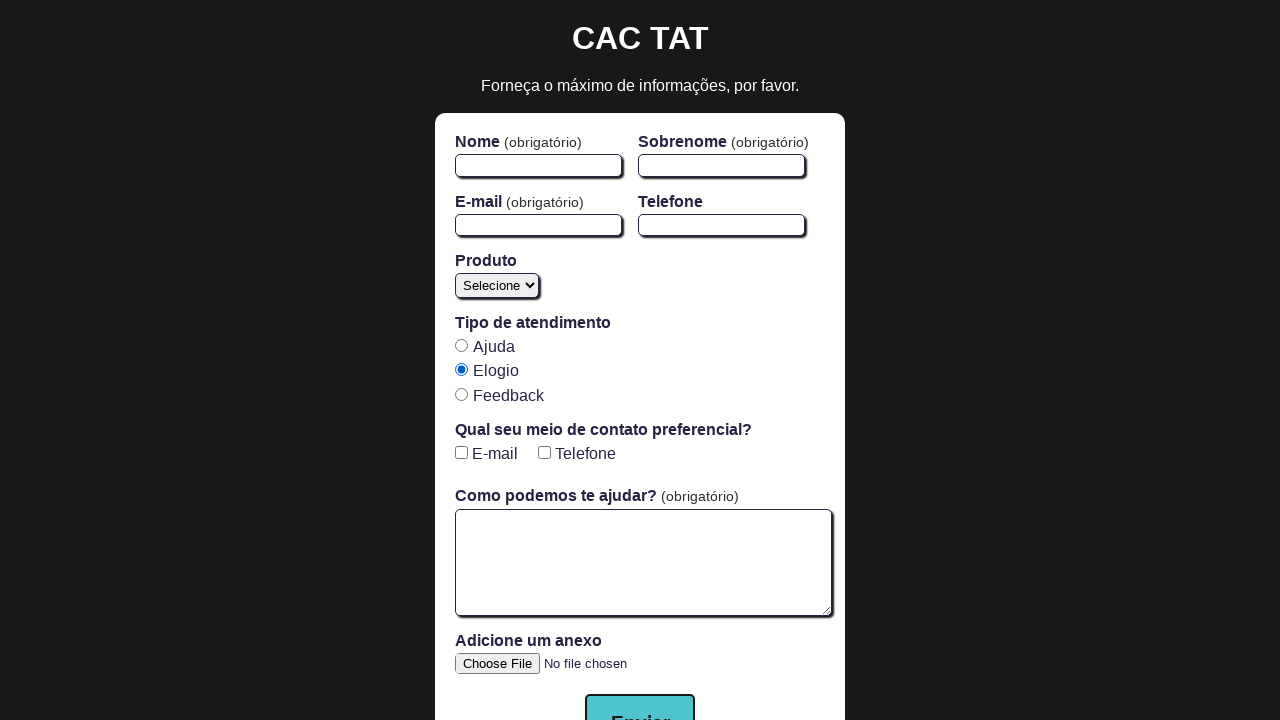

Verified radio button 2 is checked
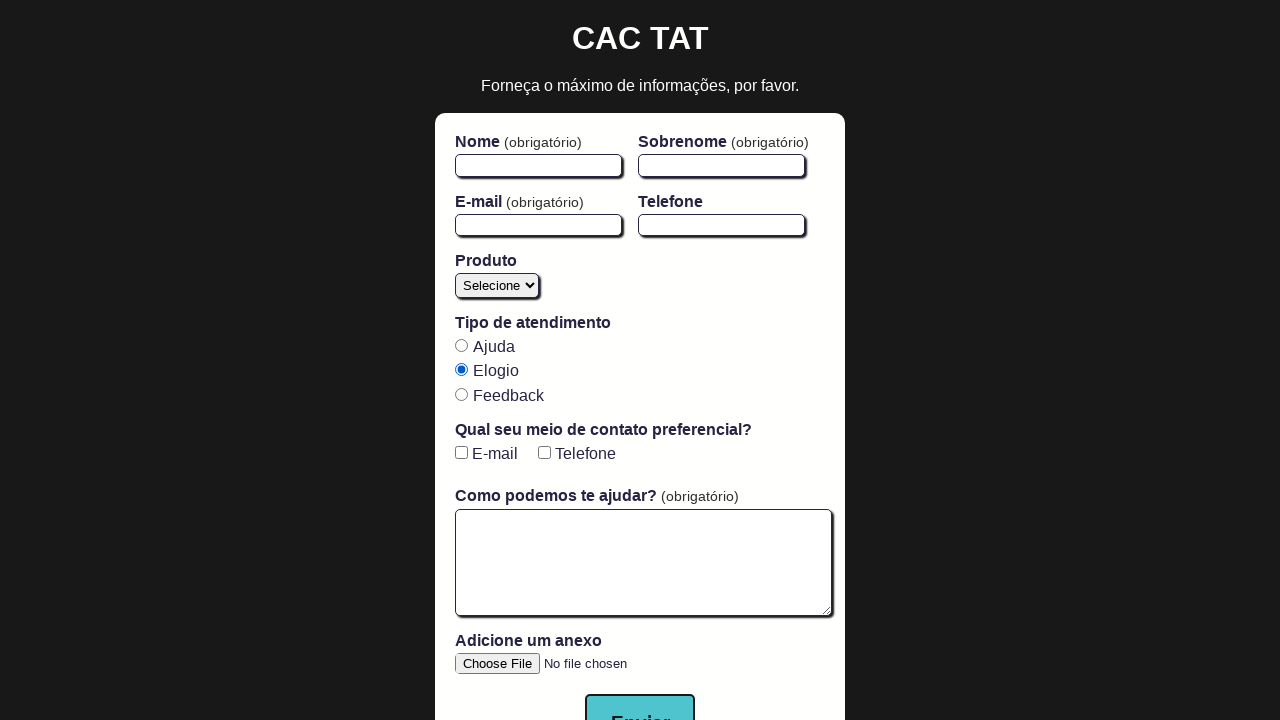

Selected radio button 3
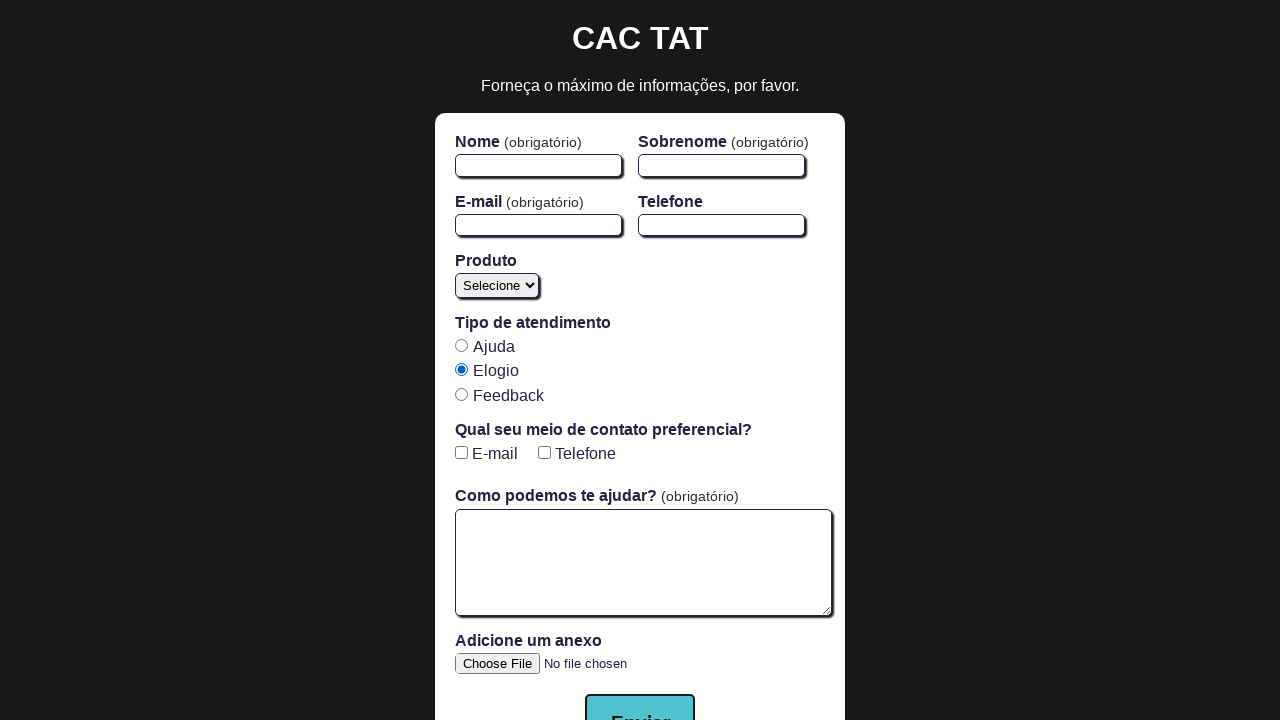

Clicked radio button 3 at (461, 394) on input[type='radio'] >> nth=2
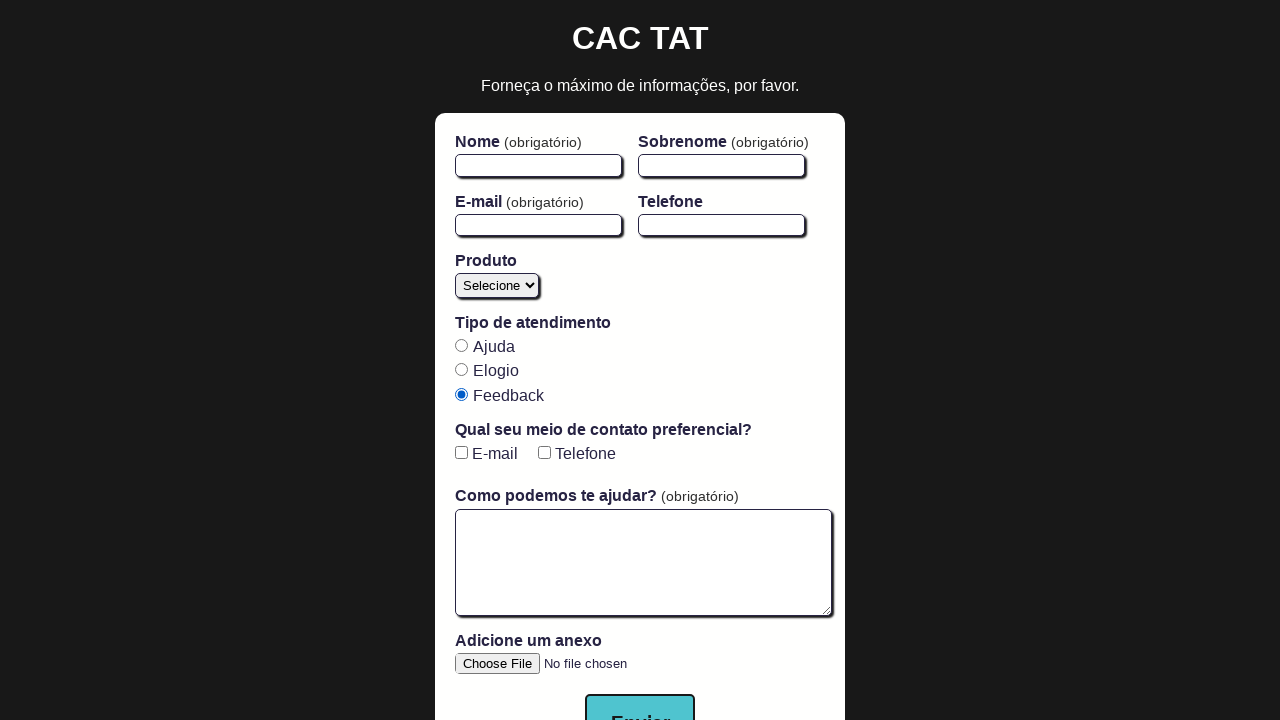

Verified radio button 3 is checked
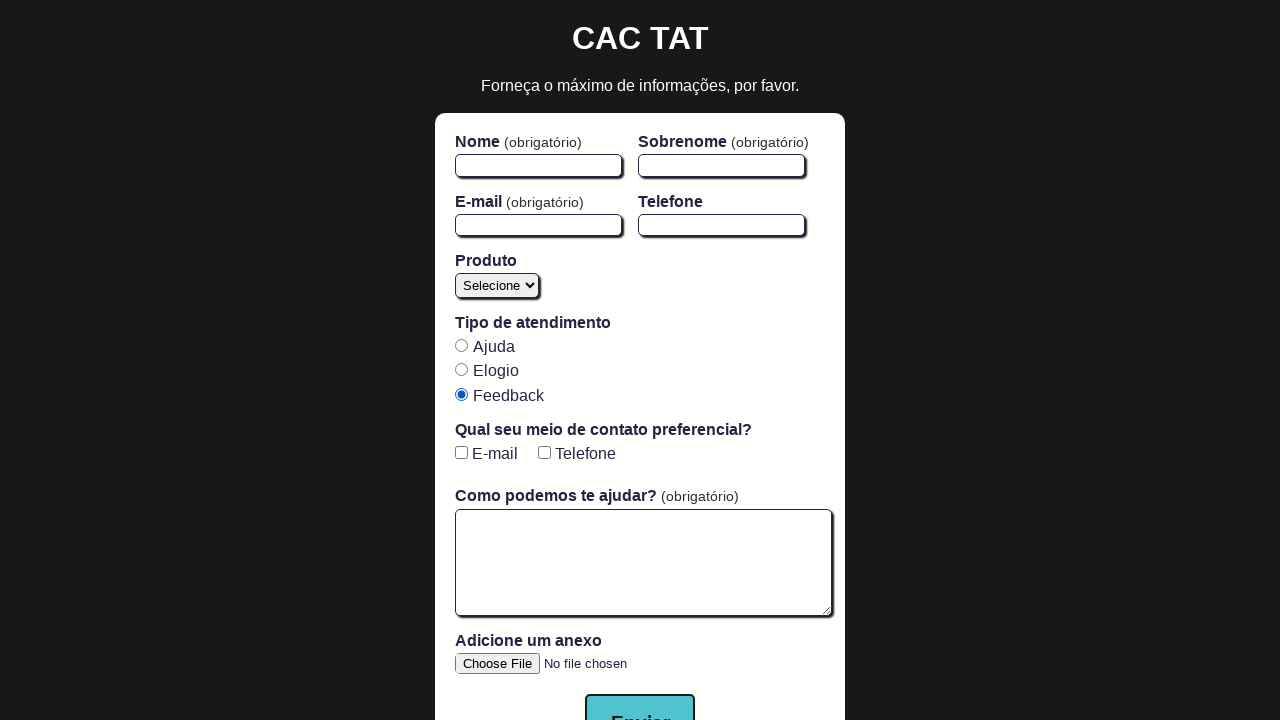

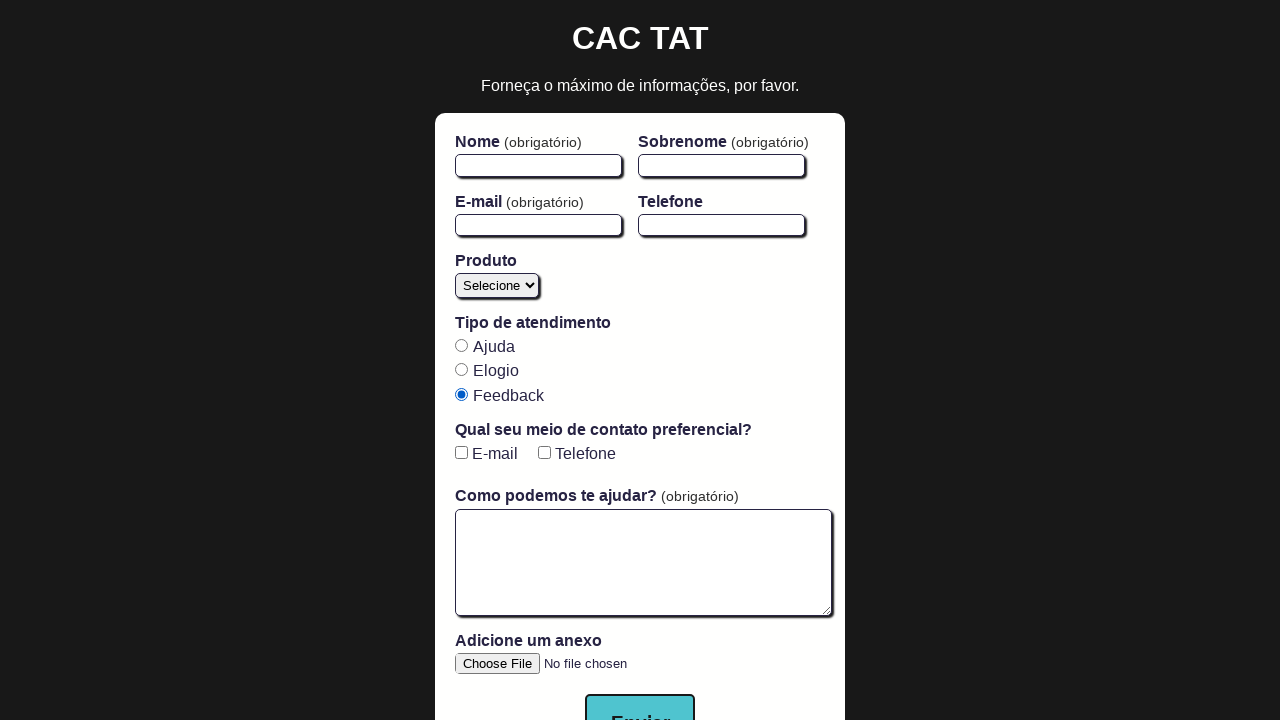